Tests add/remove elements functionality by clicking add button multiple times and then removing an element

Starting URL: https://the-internet.herokuapp.com/

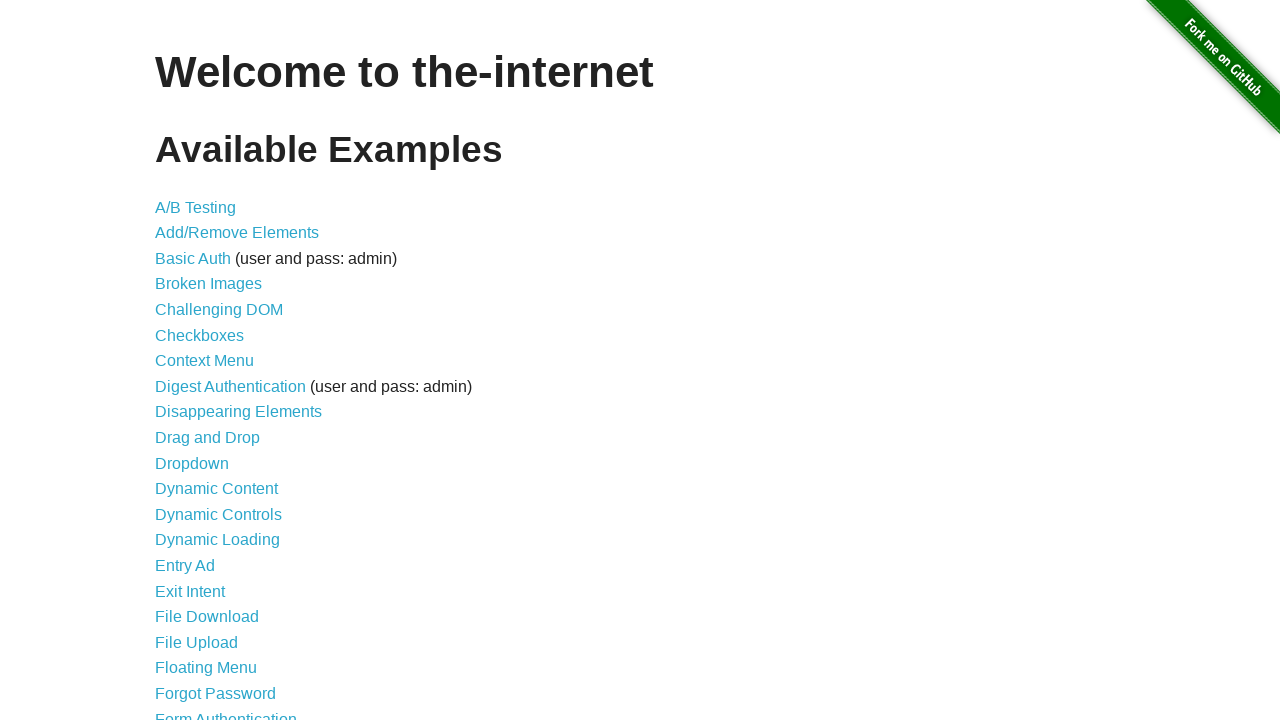

Clicked on Add/Remove Elements link at (237, 233) on text=Add/Remove Elements
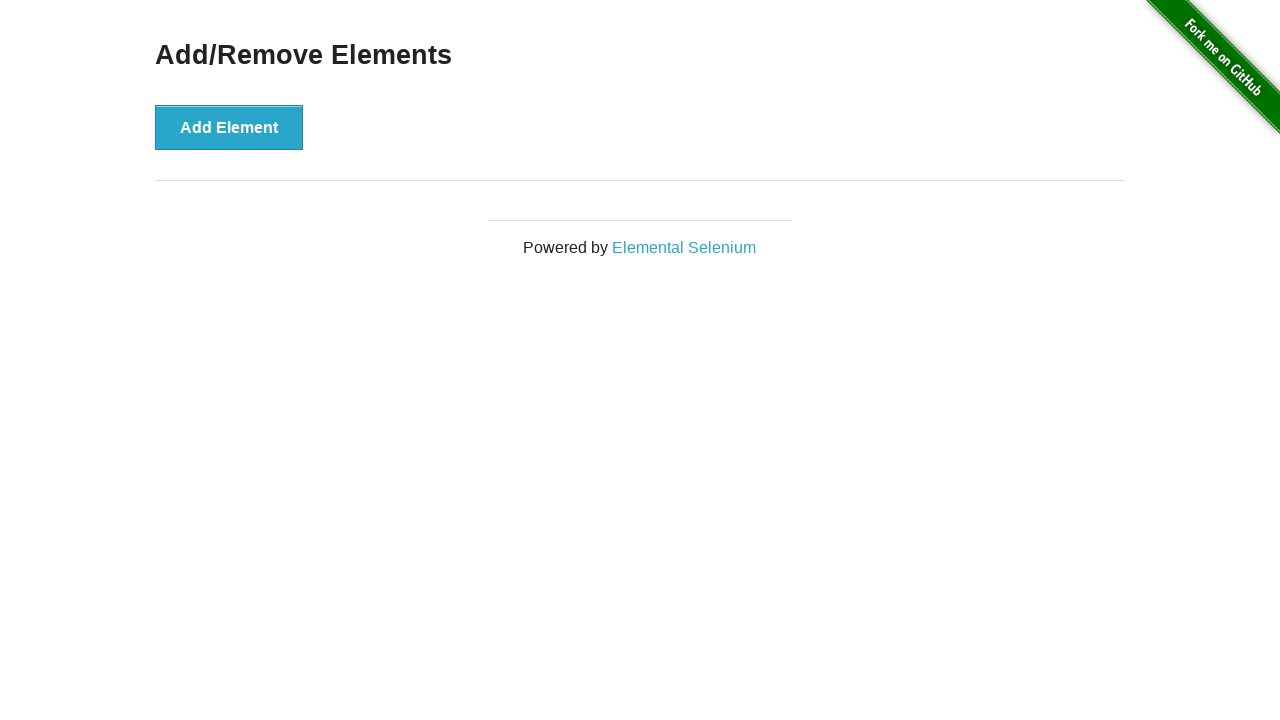

Waited for page to load - h3 element appeared
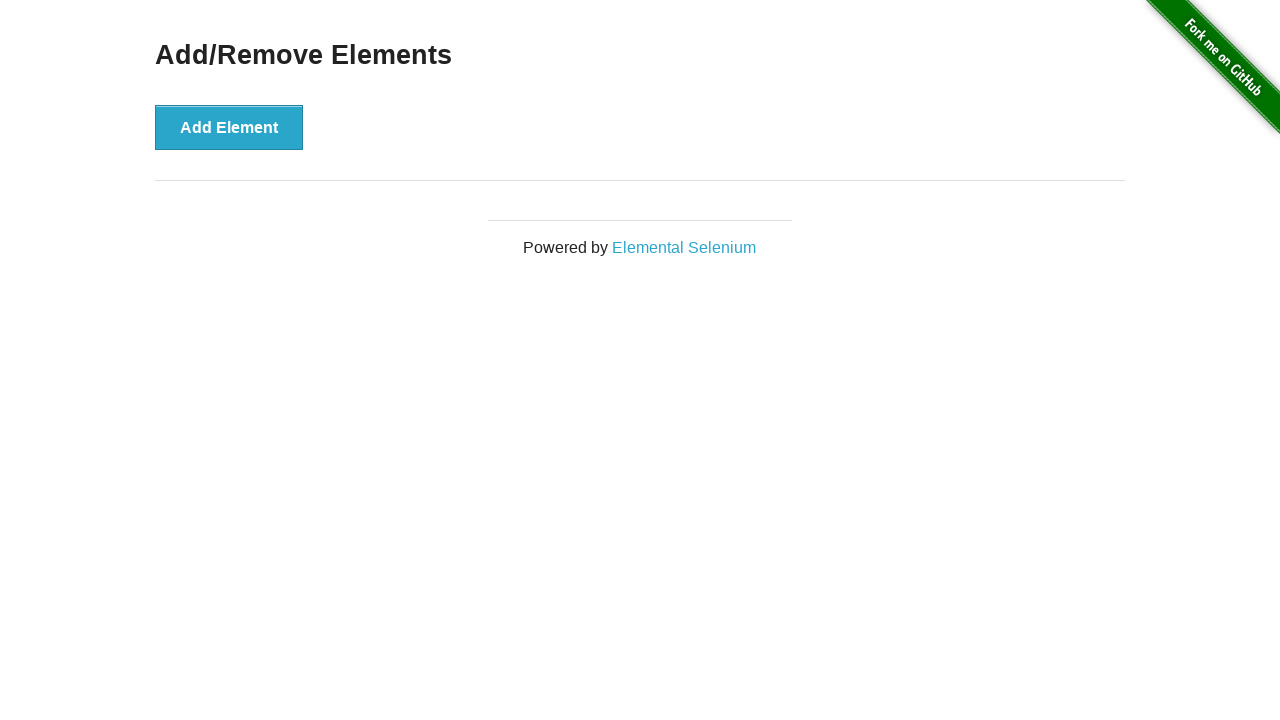

Clicked Add Element button (1st click) at (229, 127) on #content > div > button
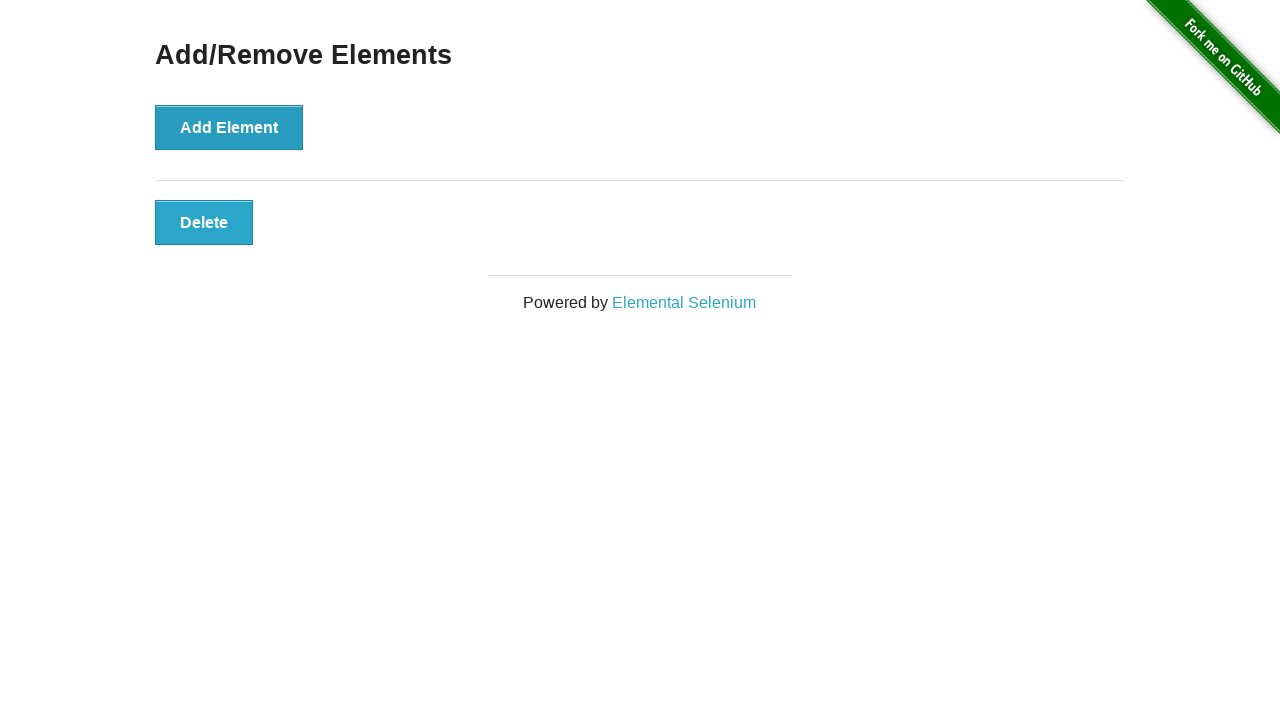

Clicked Add Element button (2nd click) at (229, 127) on #content > div > button
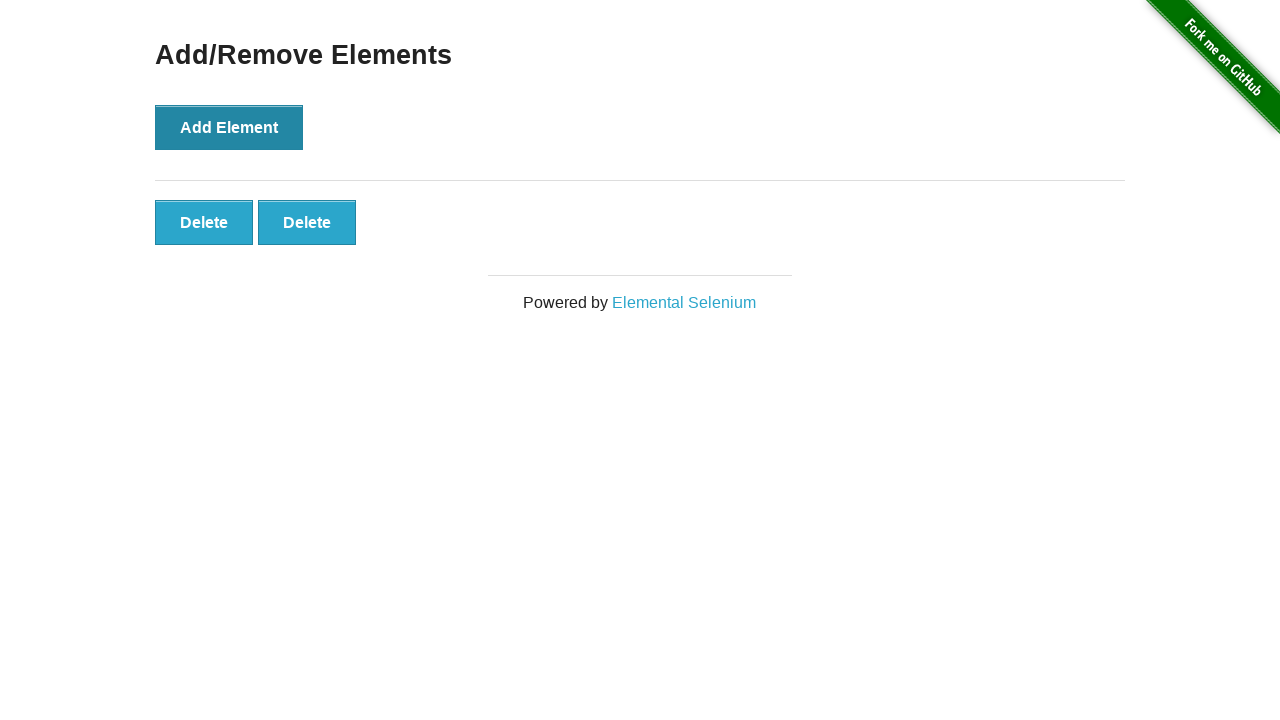

Clicked Add Element button (3rd click) at (229, 127) on #content > div > button
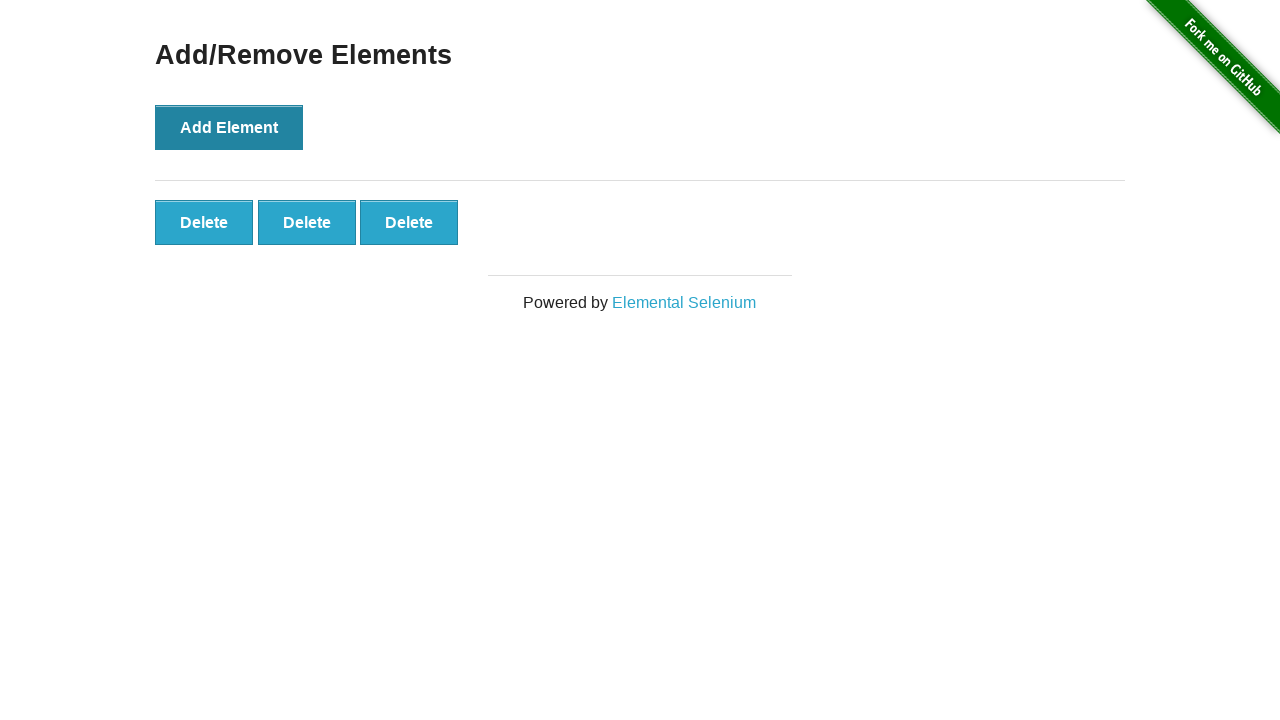

Clicked delete button to remove the second element at (307, 222) on #elements > button:nth-child(2)
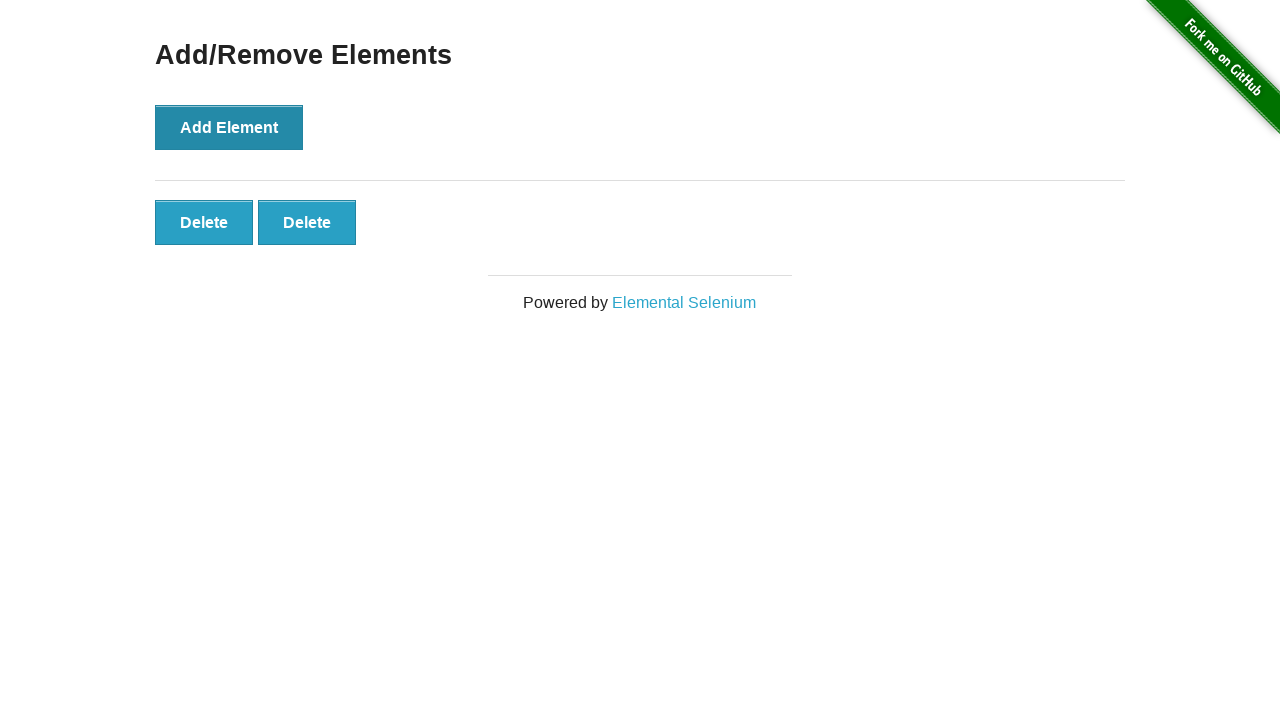

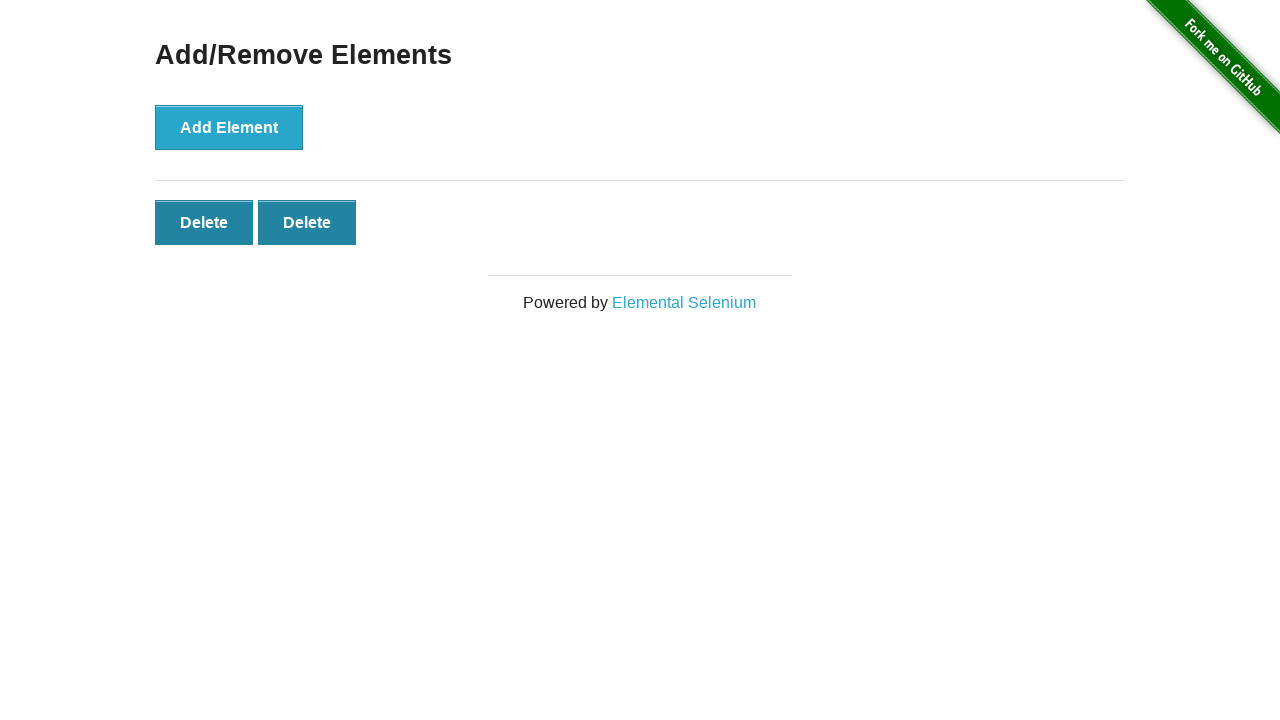